Tests clicking a social media link (Google Plus) in the footer, handling the popup window that opens, verifying the new window title, closing it, and switching back to the parent window.

Starting URL: http://demo.automationtesting.in/Register.html

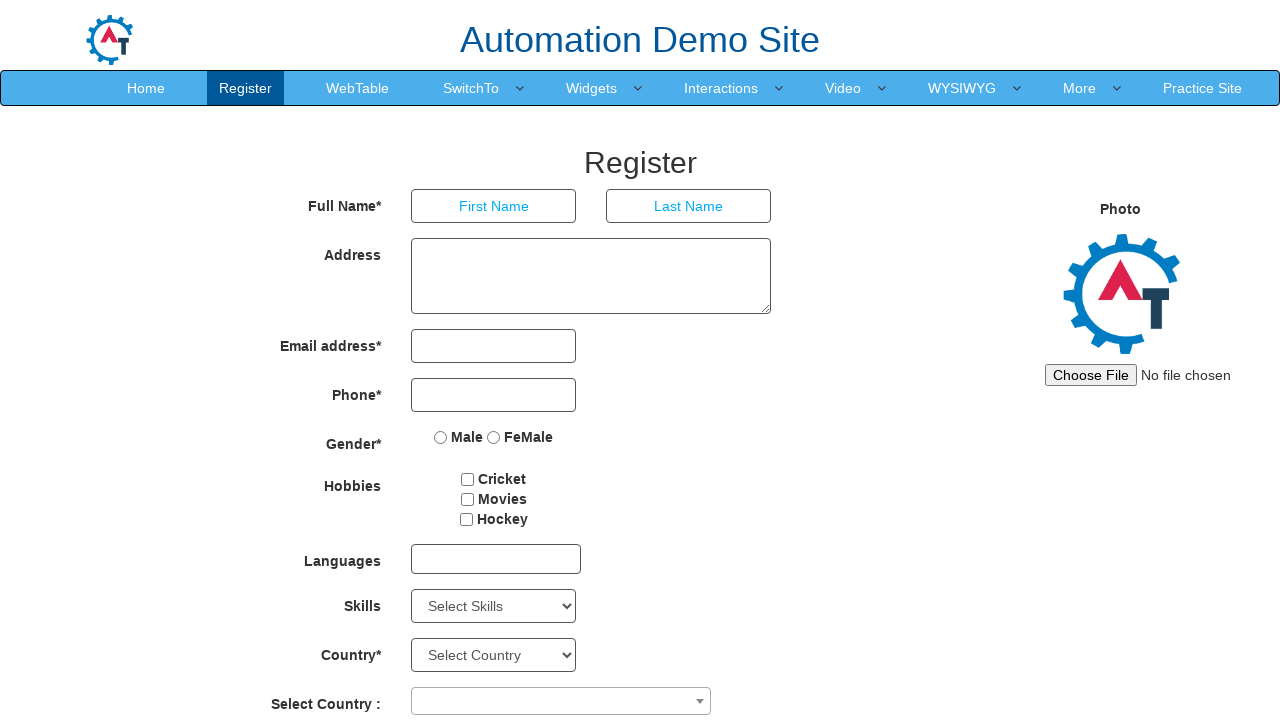

Clicked Google Plus social media link in footer at (912, 685) on xpath=//*[@id='footer']/div/div/div[2]/a[4]
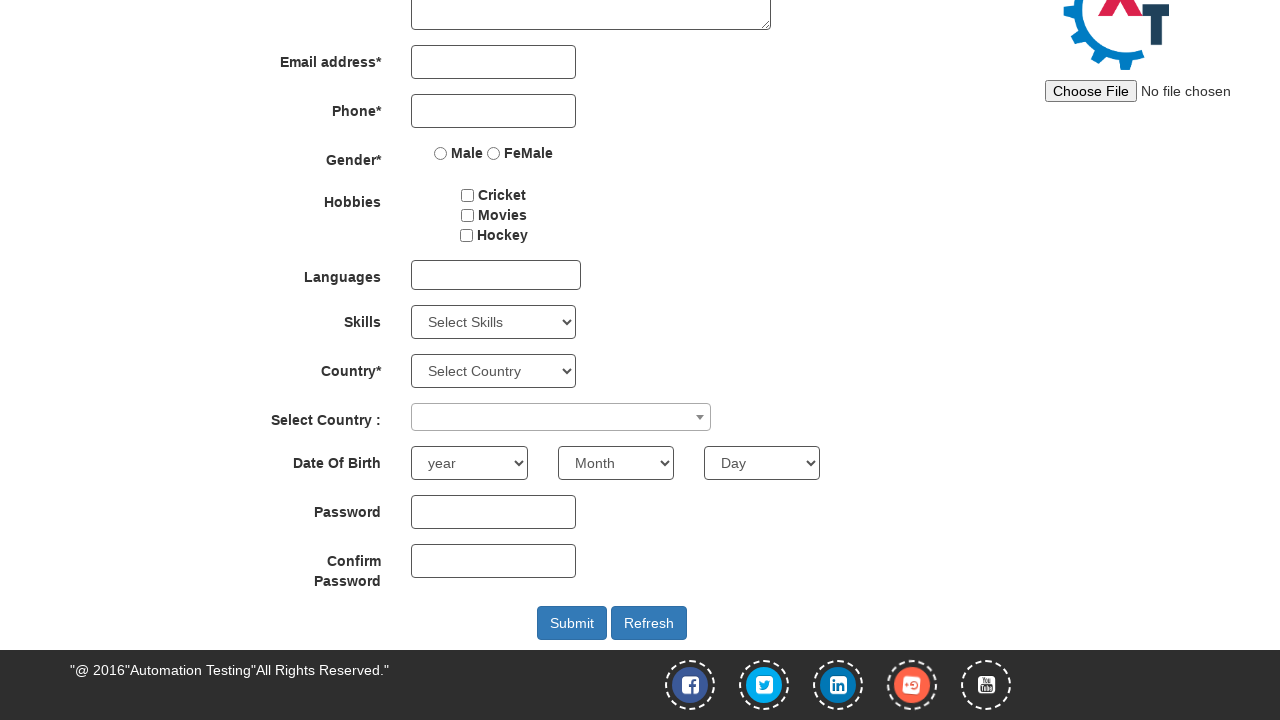

Popup window opened with new page context
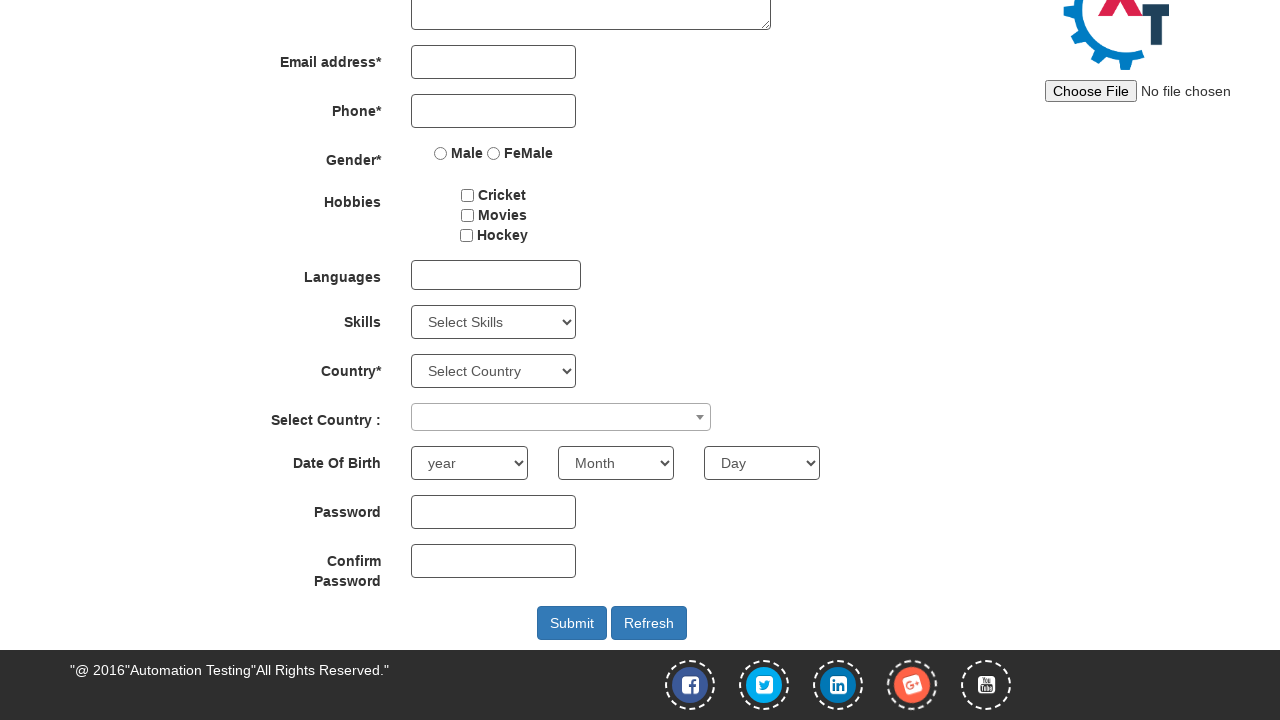

New popup window fully loaded
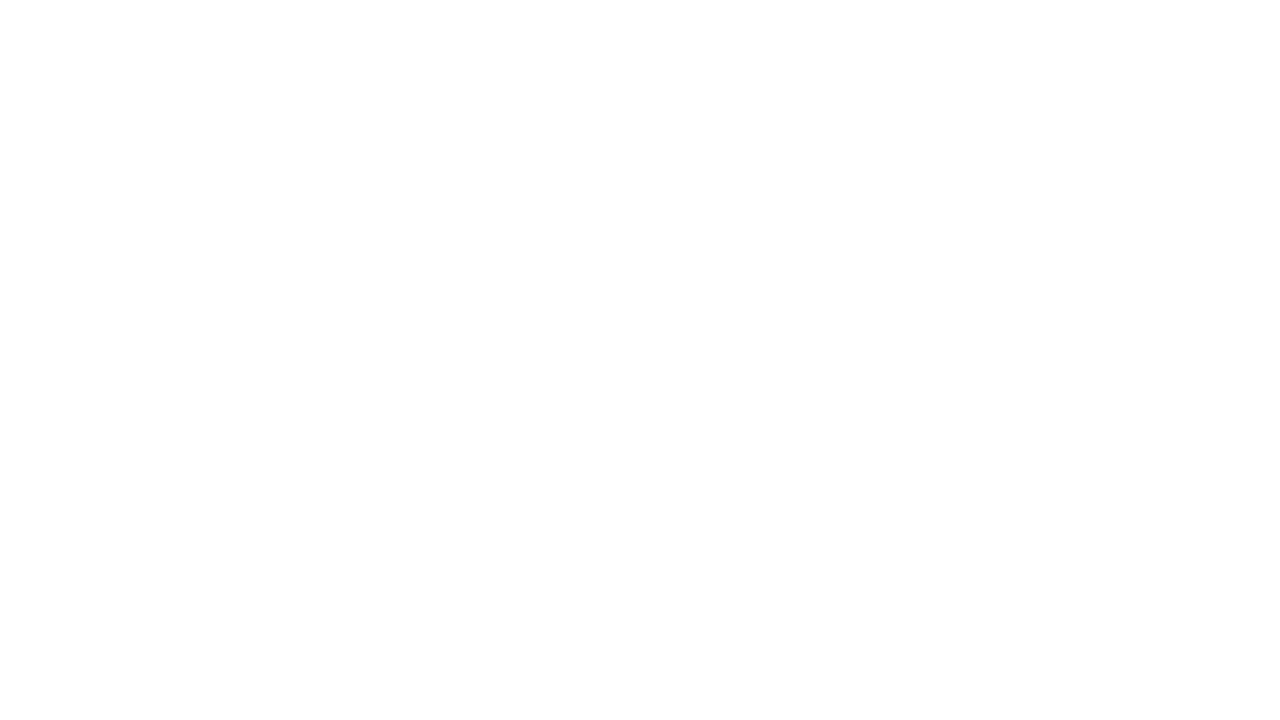

Verified new window title: 
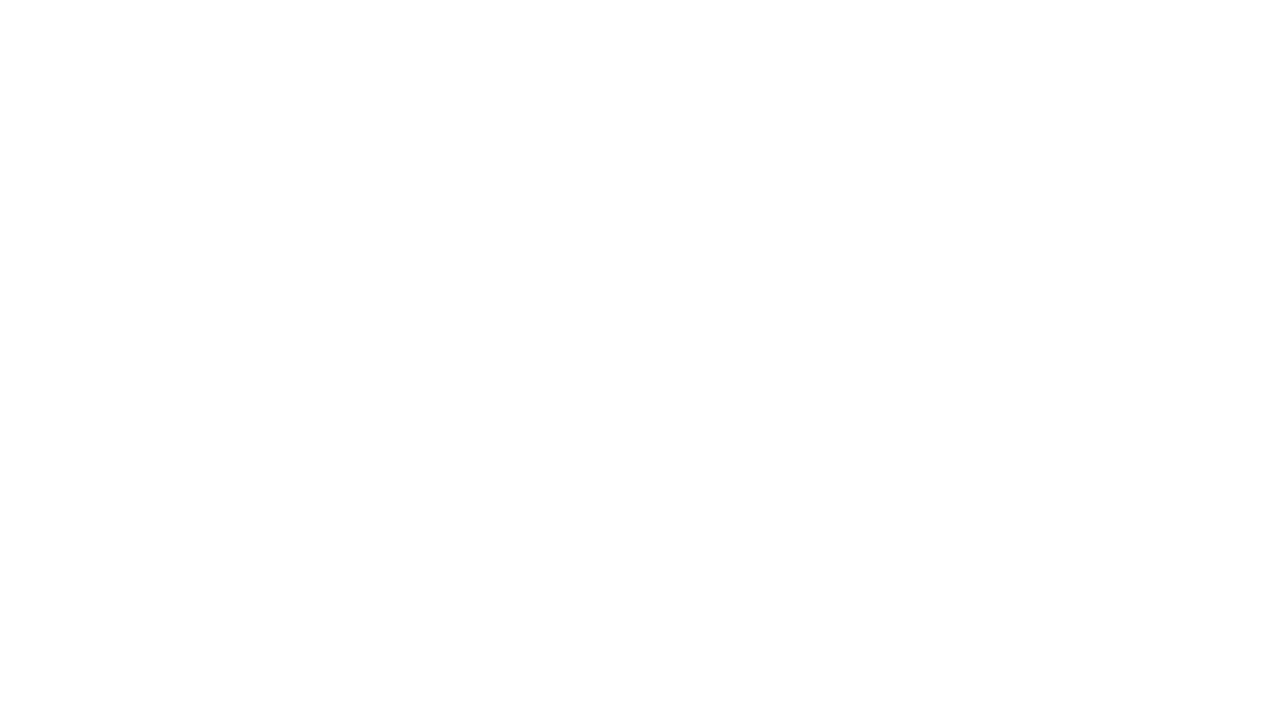

Closed popup window
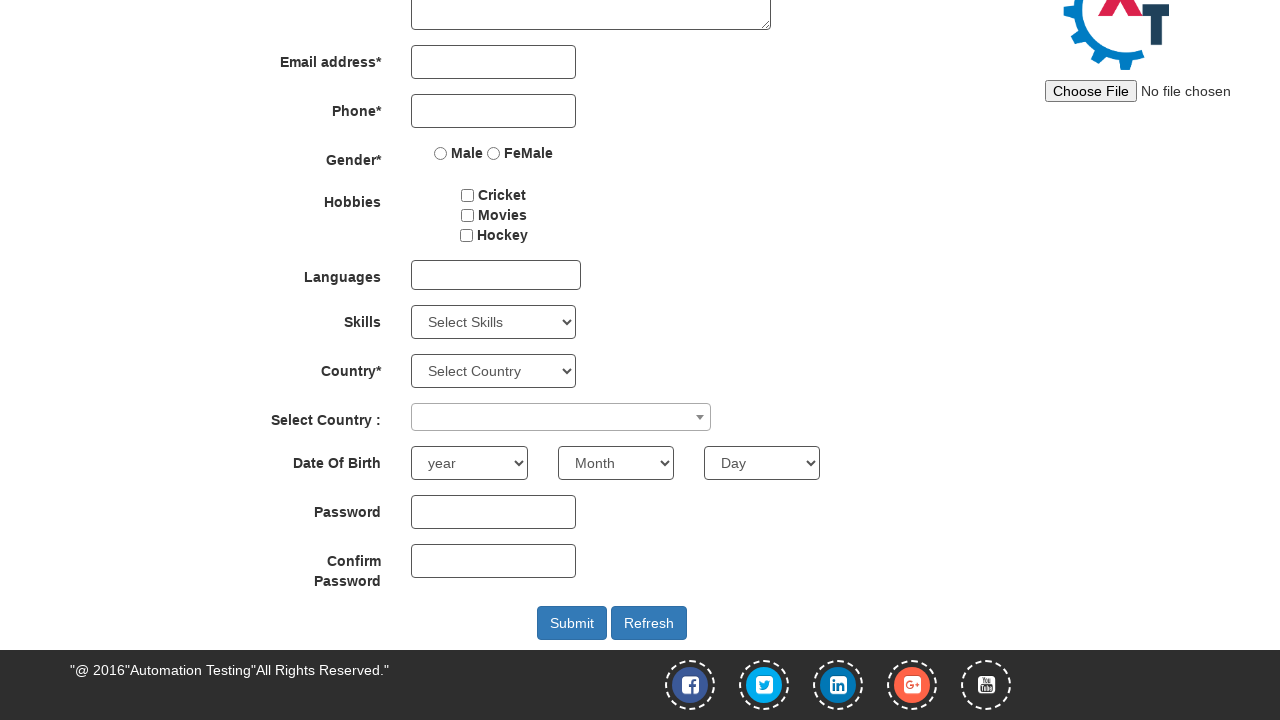

Returned to parent window and verified it loaded
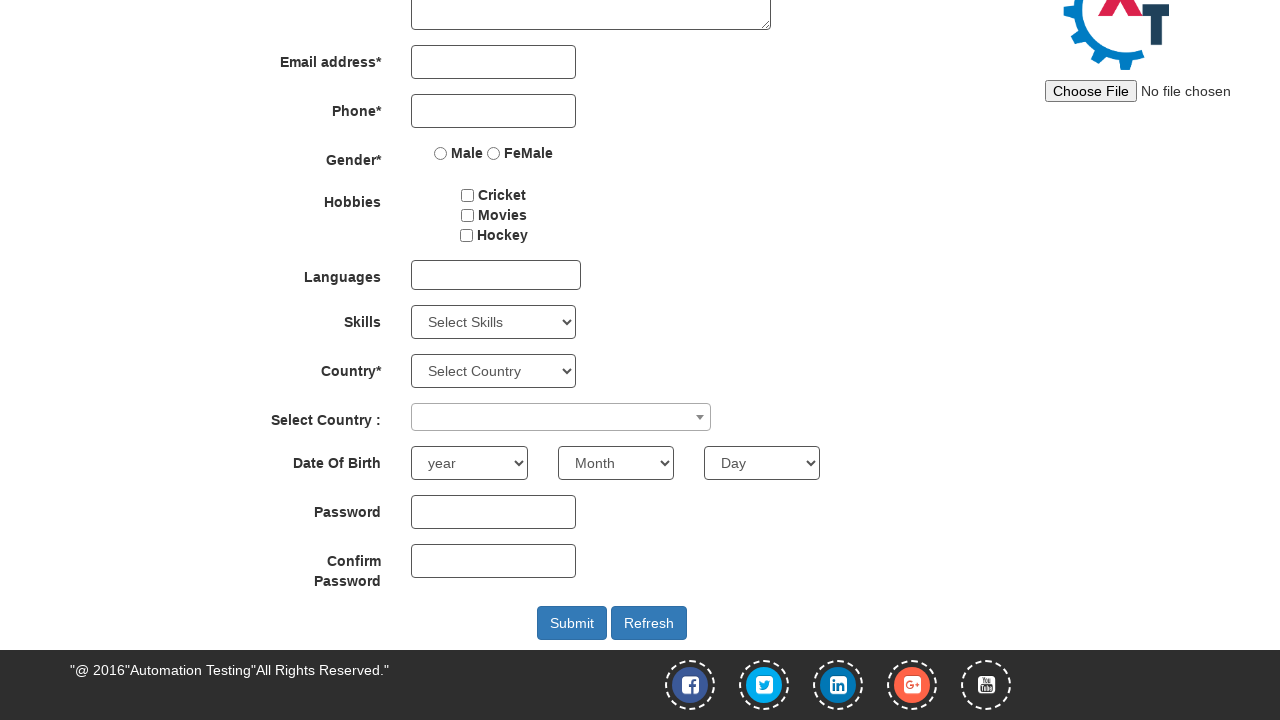

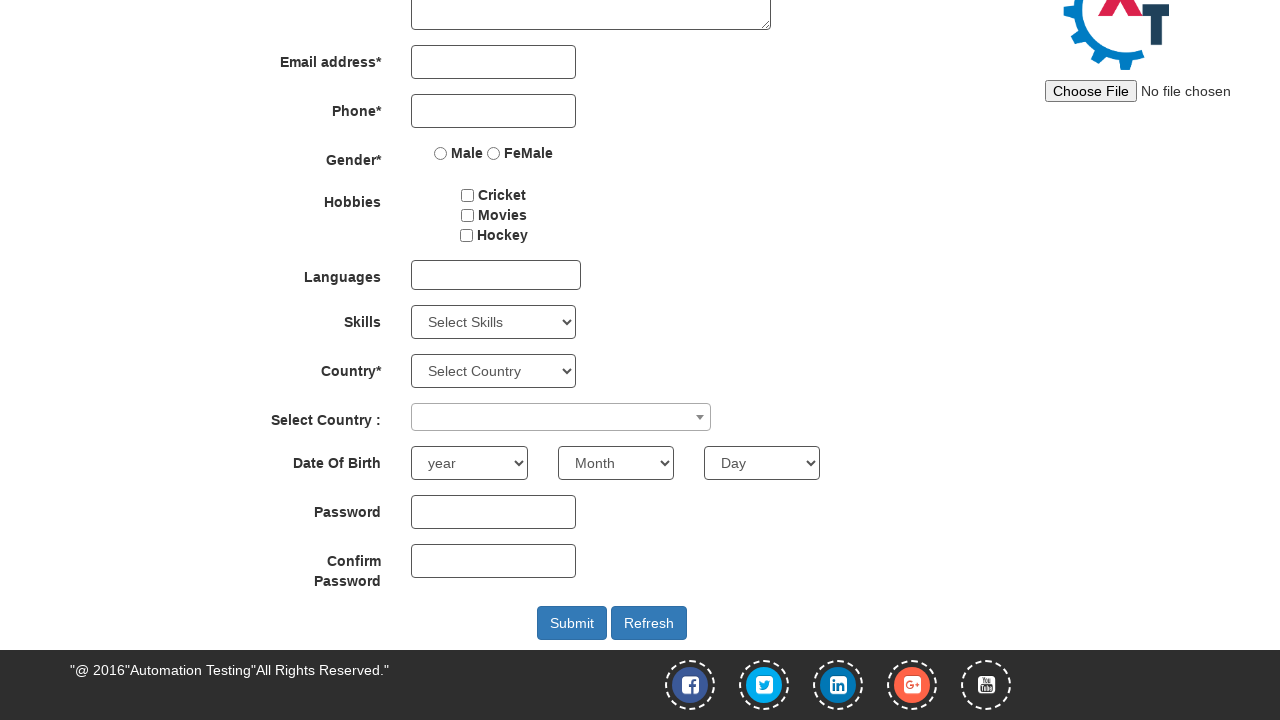